Tests JavaScript confirm popup handling by clicking a button to trigger a confirm dialog and then dismissing it by clicking Cancel

Starting URL: https://the-internet.herokuapp.com/javascript_alerts

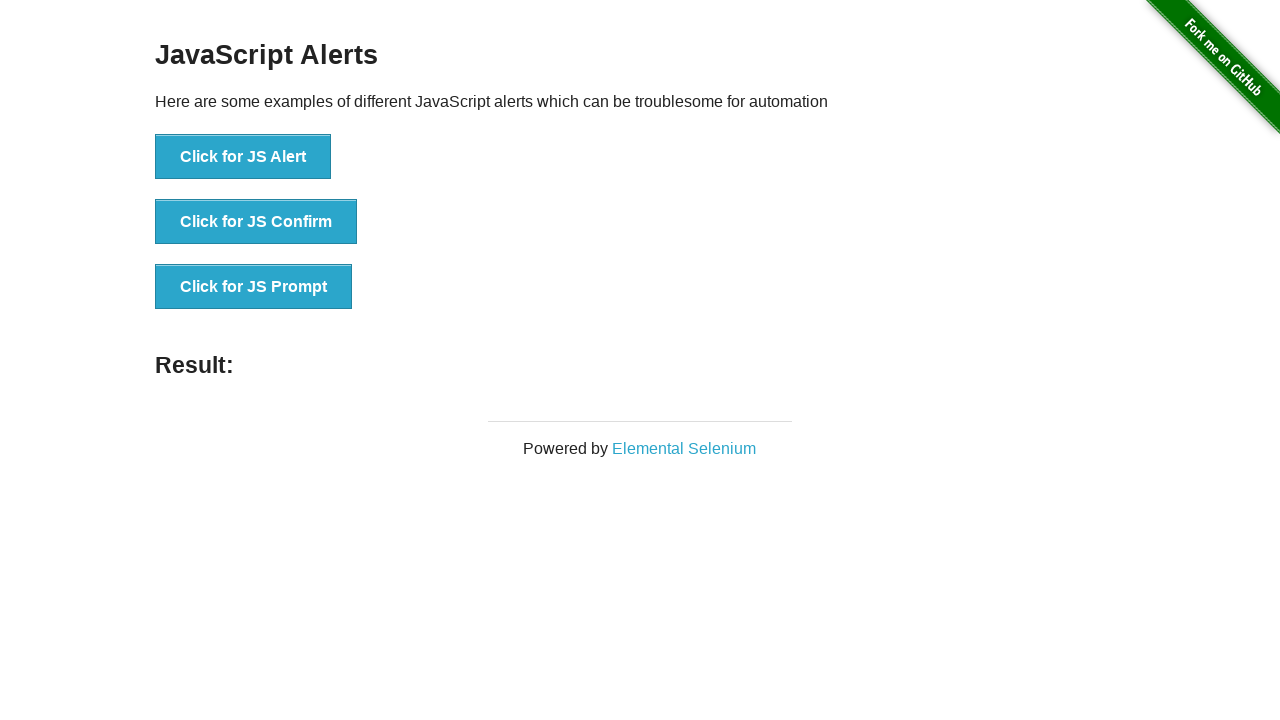

Clicked the 'Click for JS Confirm' button to trigger the confirm dialog at (256, 222) on xpath=//button[contains(text(),'Click for JS Confirm')]
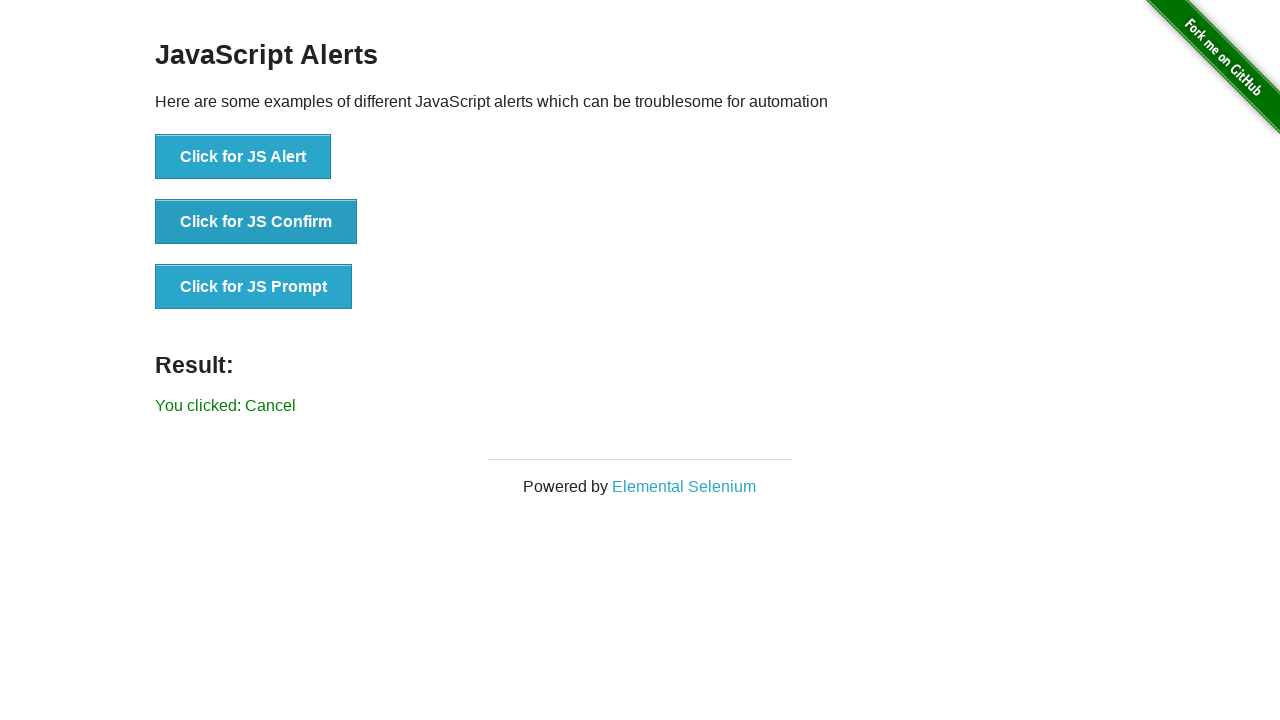

Set up dialog handler to dismiss (click Cancel) the confirm popup
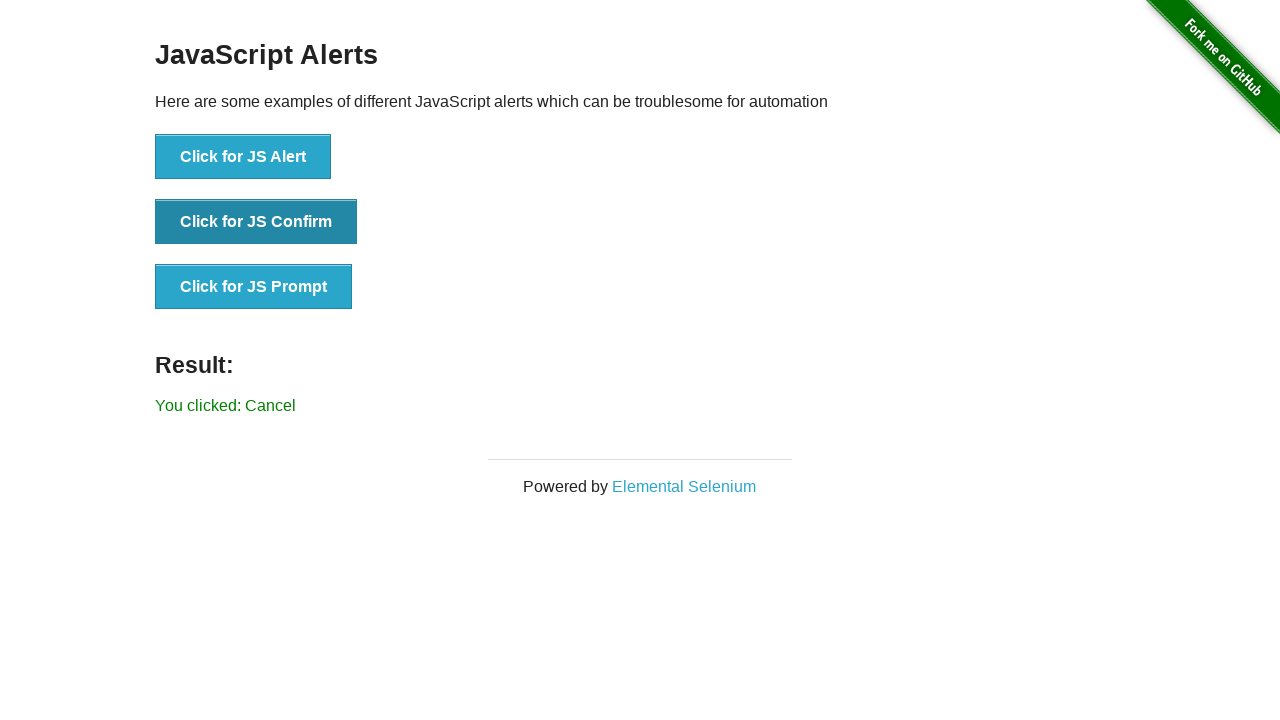

Clicked the 'Click for JS Confirm' button again to trigger the alert and have it dismissed at (256, 222) on xpath=//button[contains(text(),'Click for JS Confirm')]
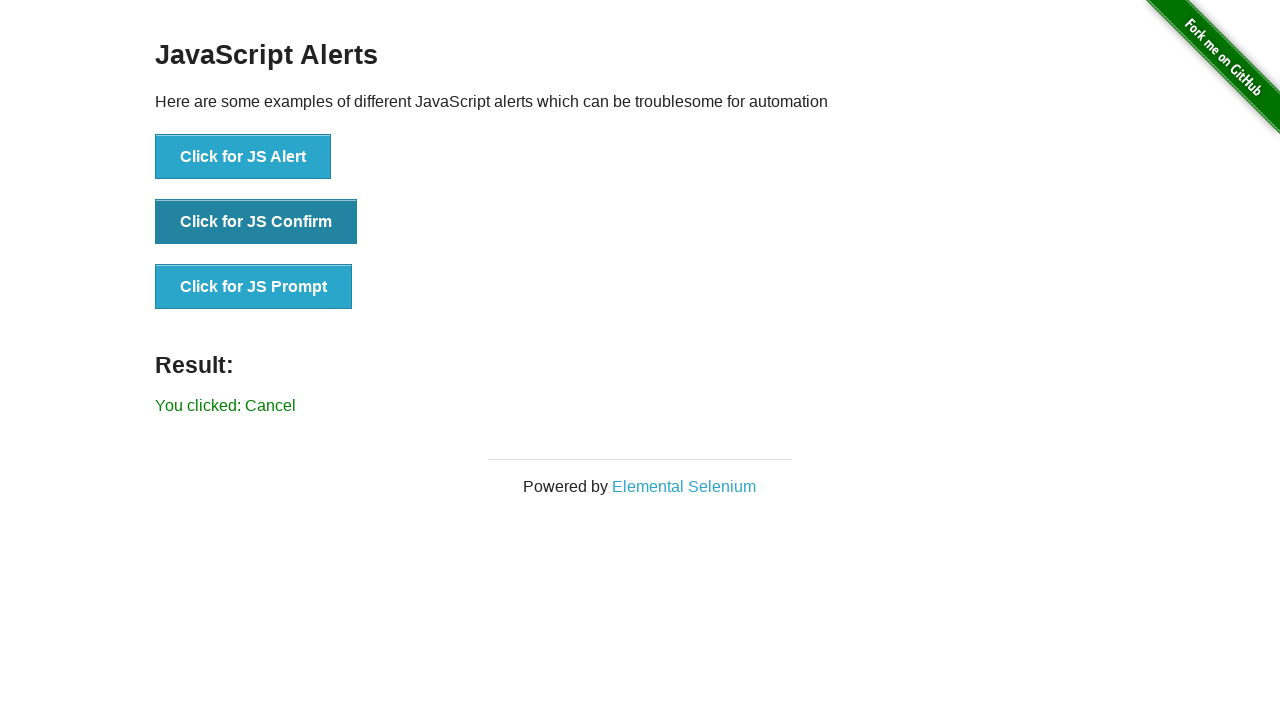

Waited 1000ms for the dialog interaction to complete
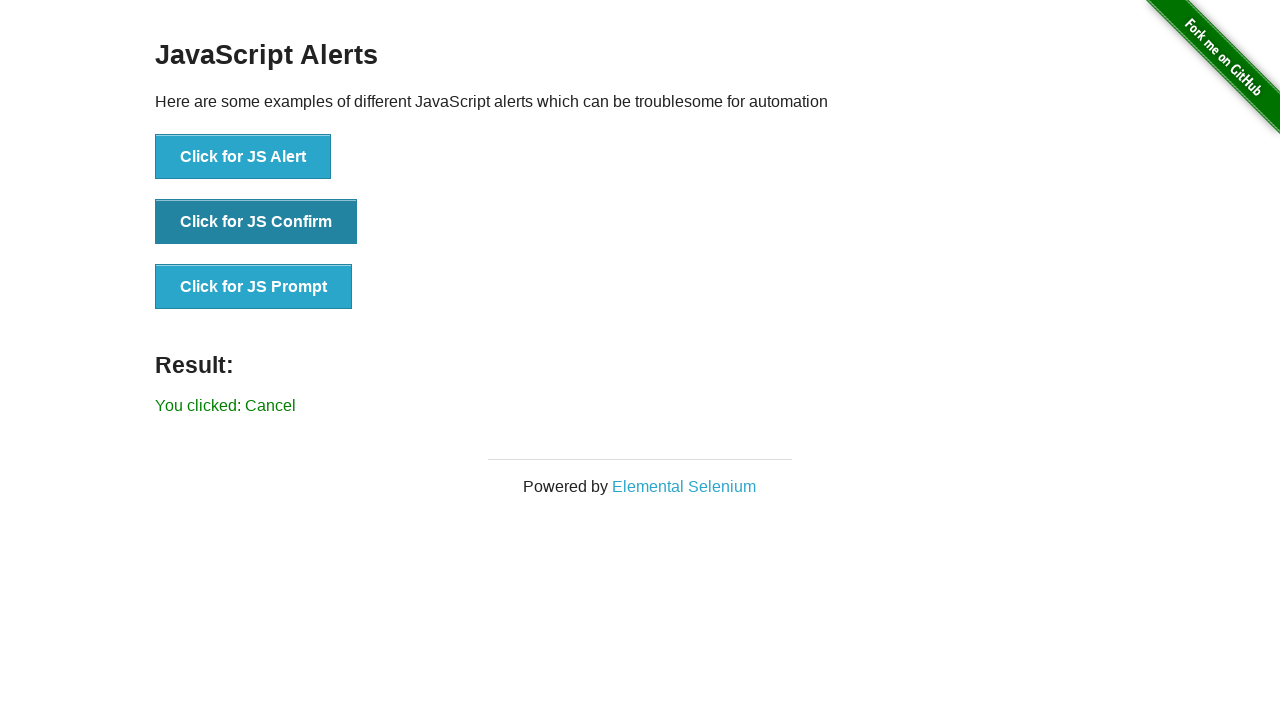

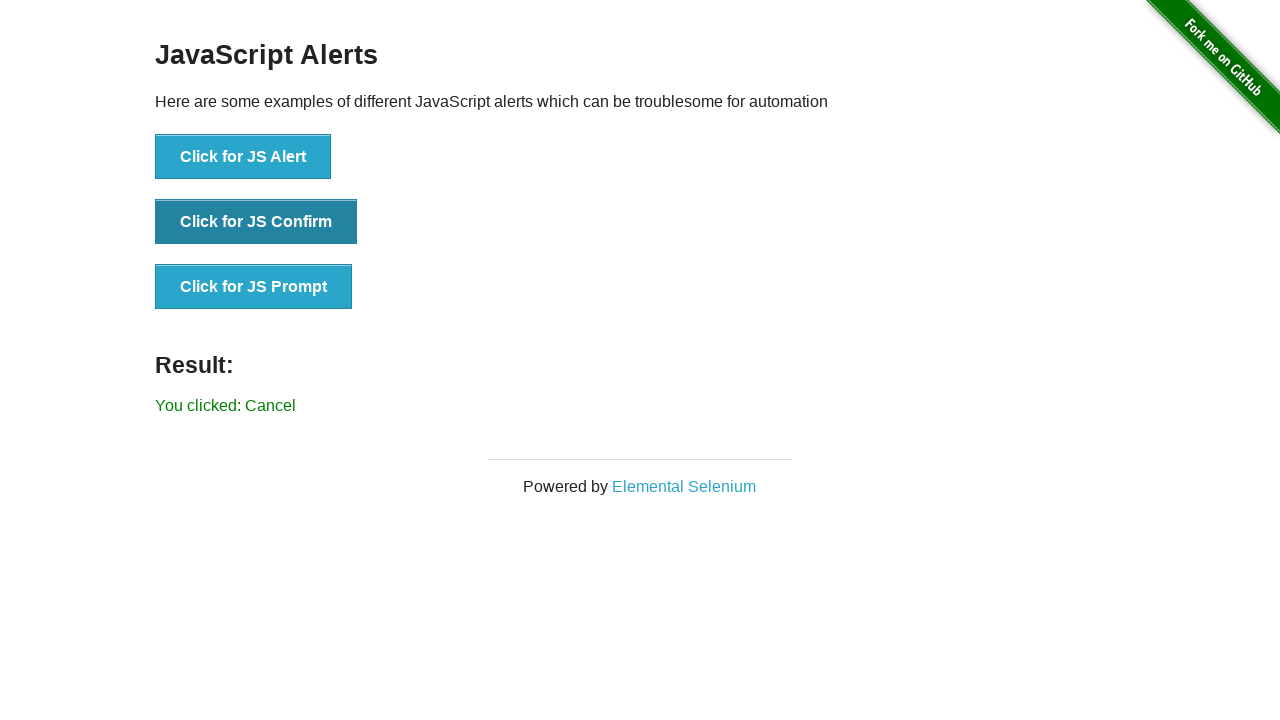